Tests marking all todo items as completed using the "Mark all as complete" checkbox.

Starting URL: https://demo.playwright.dev/todomvc

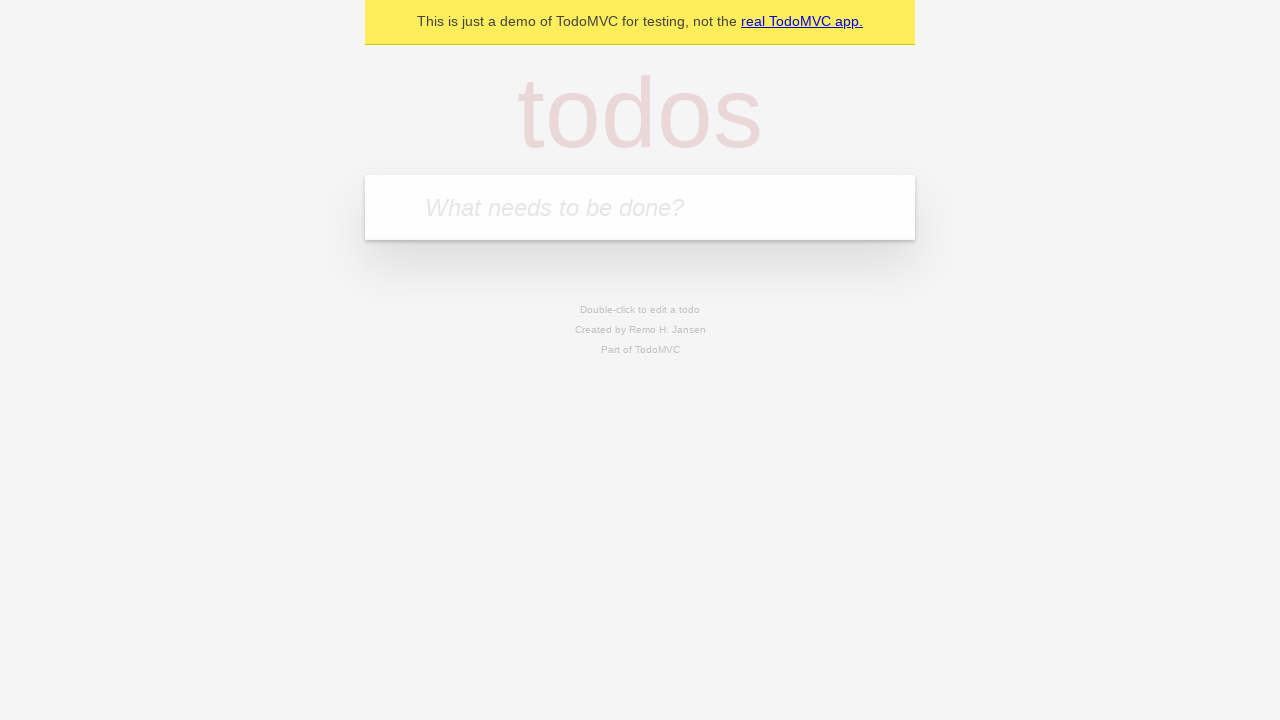

Filled todo input with 'buy some cheese' on internal:attr=[placeholder="What needs to be done?"i]
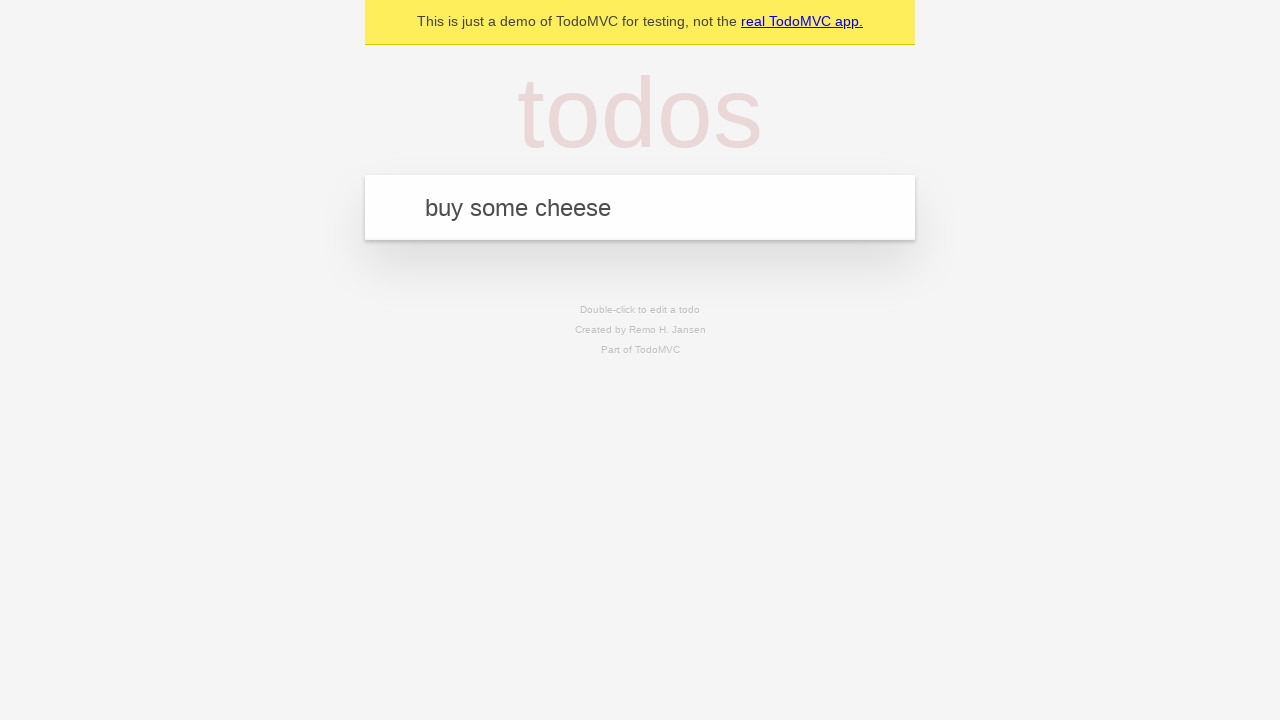

Pressed Enter to create first todo item on internal:attr=[placeholder="What needs to be done?"i]
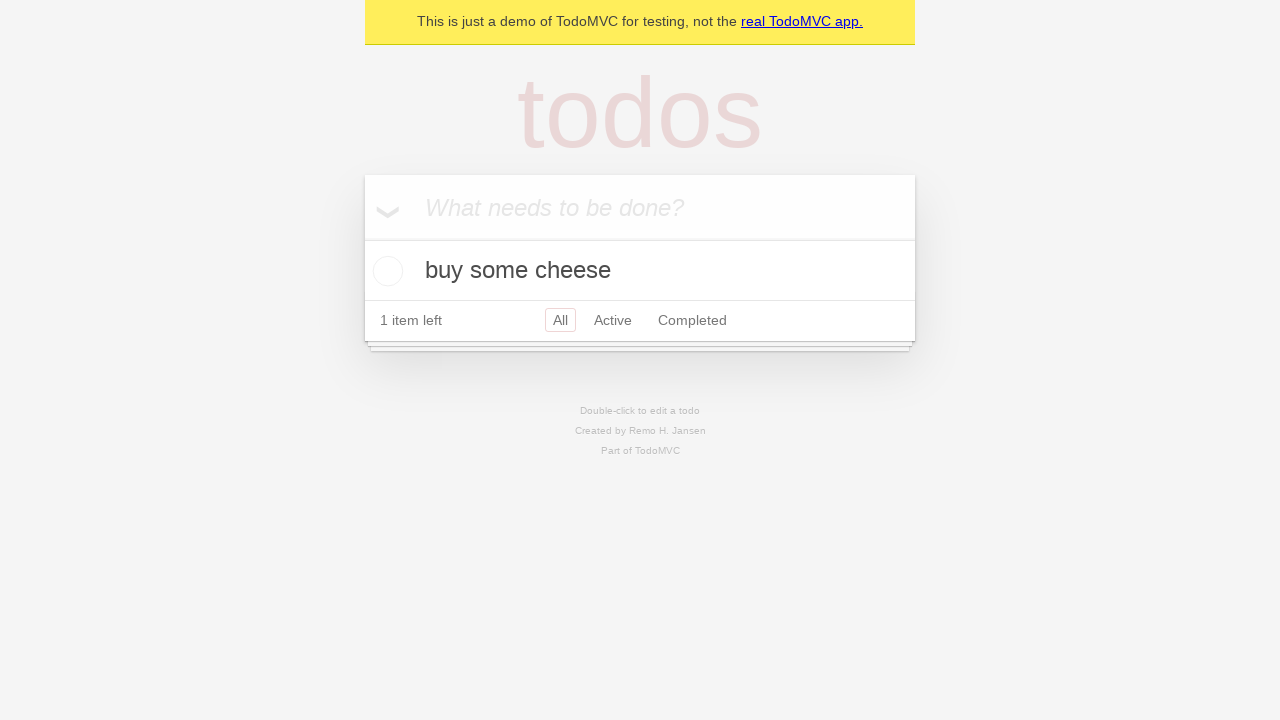

Filled todo input with 'feed the cat' on internal:attr=[placeholder="What needs to be done?"i]
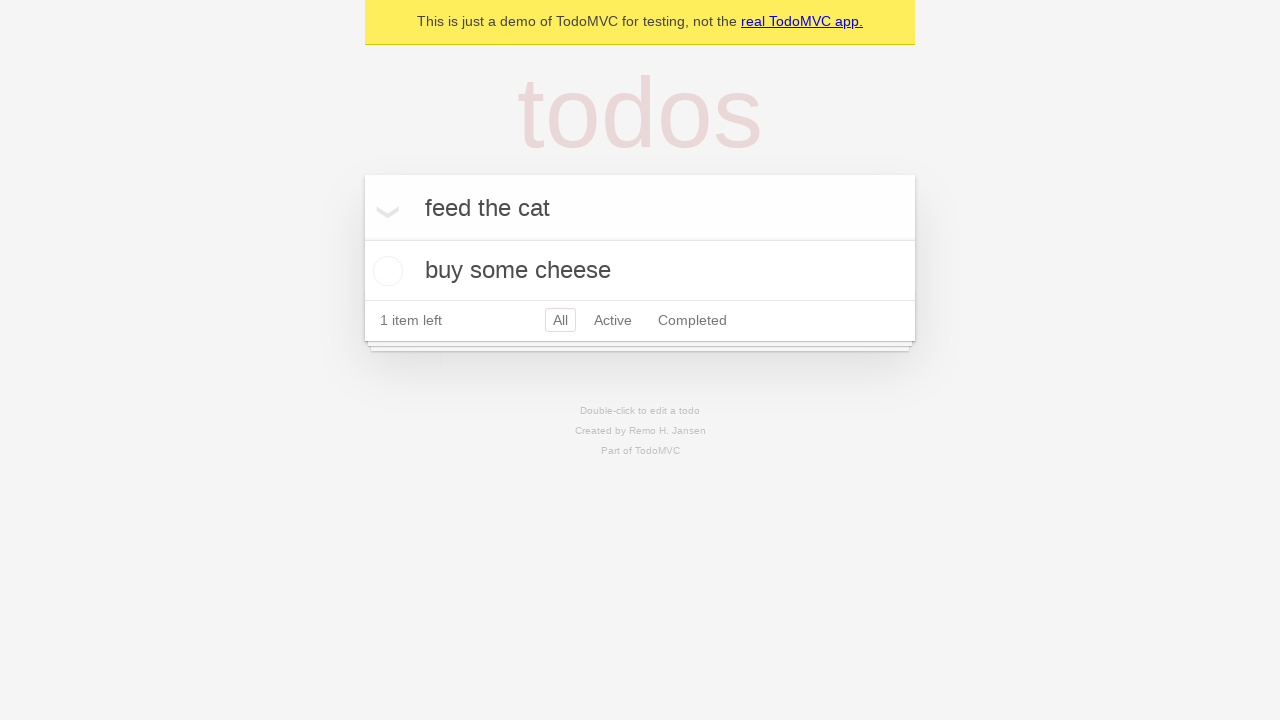

Pressed Enter to create second todo item on internal:attr=[placeholder="What needs to be done?"i]
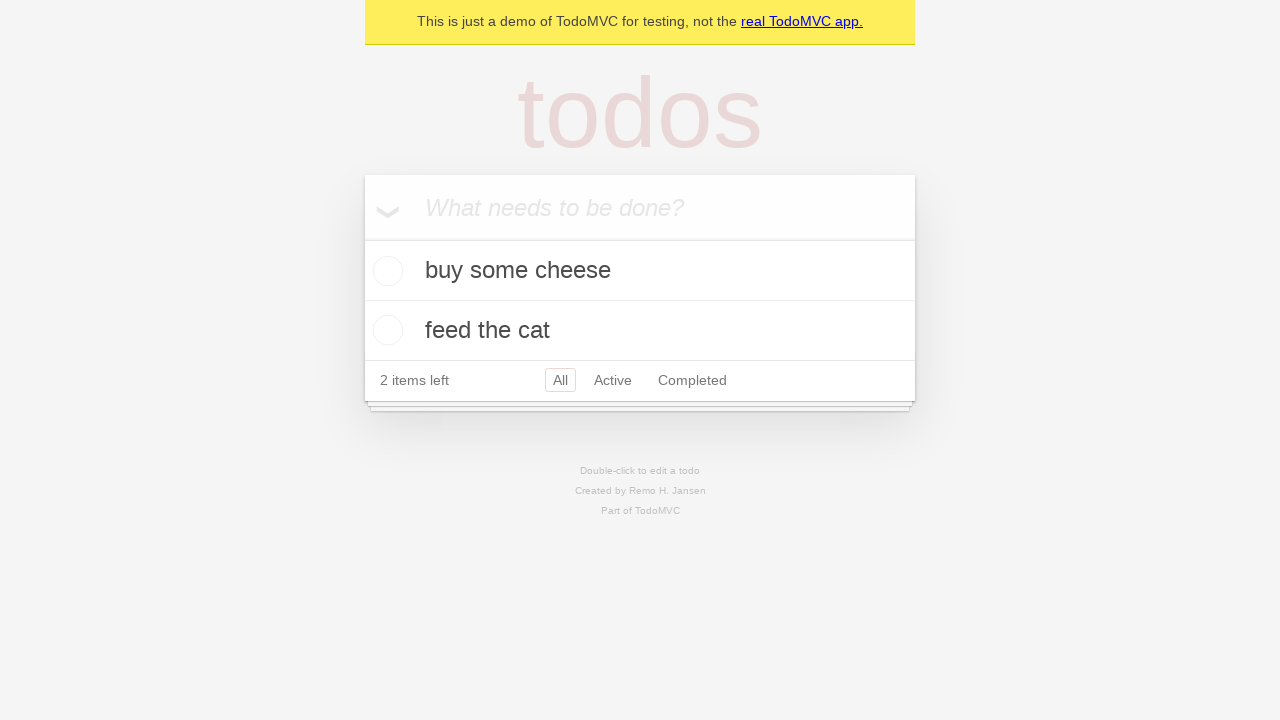

Filled todo input with 'book a doctors appointment' on internal:attr=[placeholder="What needs to be done?"i]
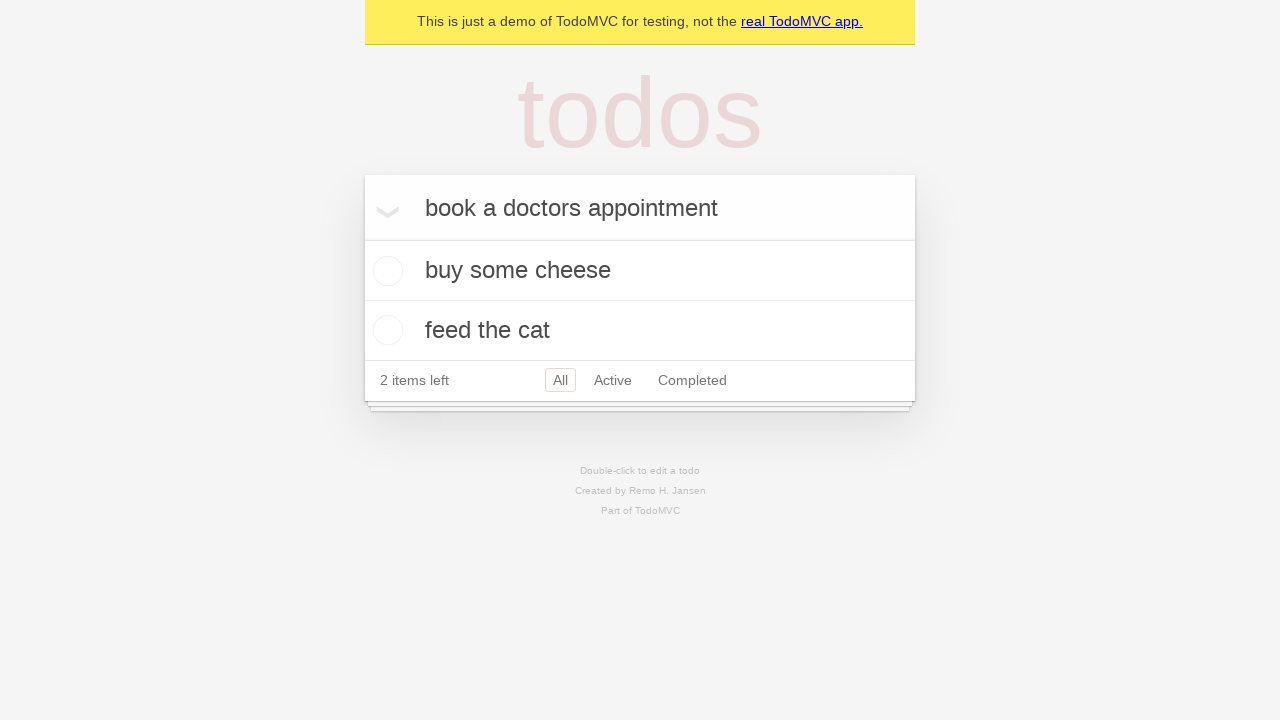

Pressed Enter to create third todo item on internal:attr=[placeholder="What needs to be done?"i]
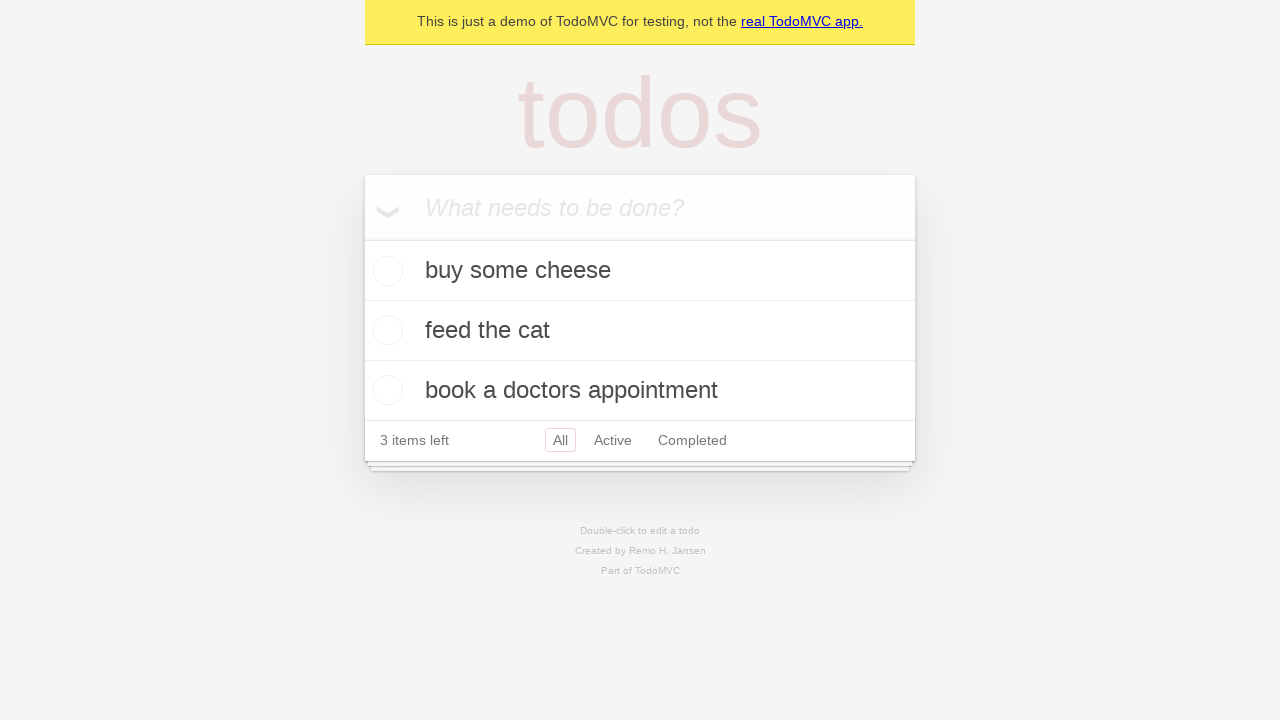

Checked 'Mark all as complete' checkbox at (362, 238) on internal:label="Mark all as complete"i
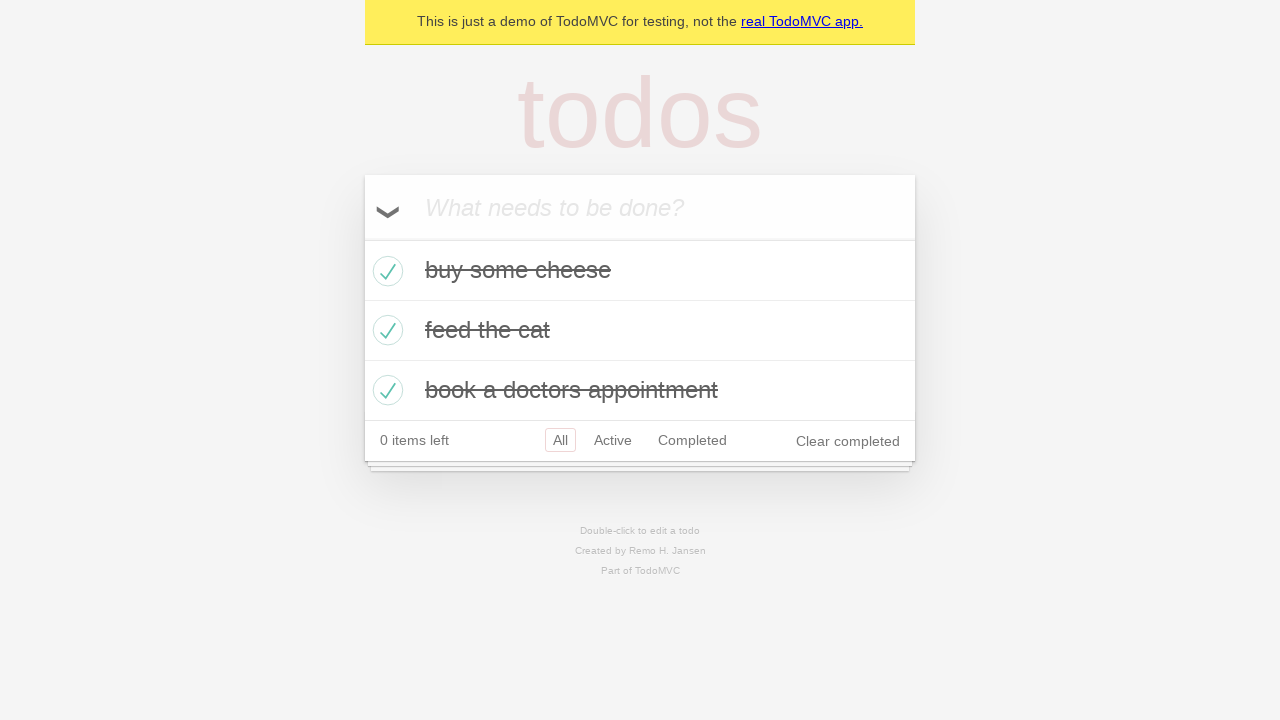

Waited for todo items to be marked as completed
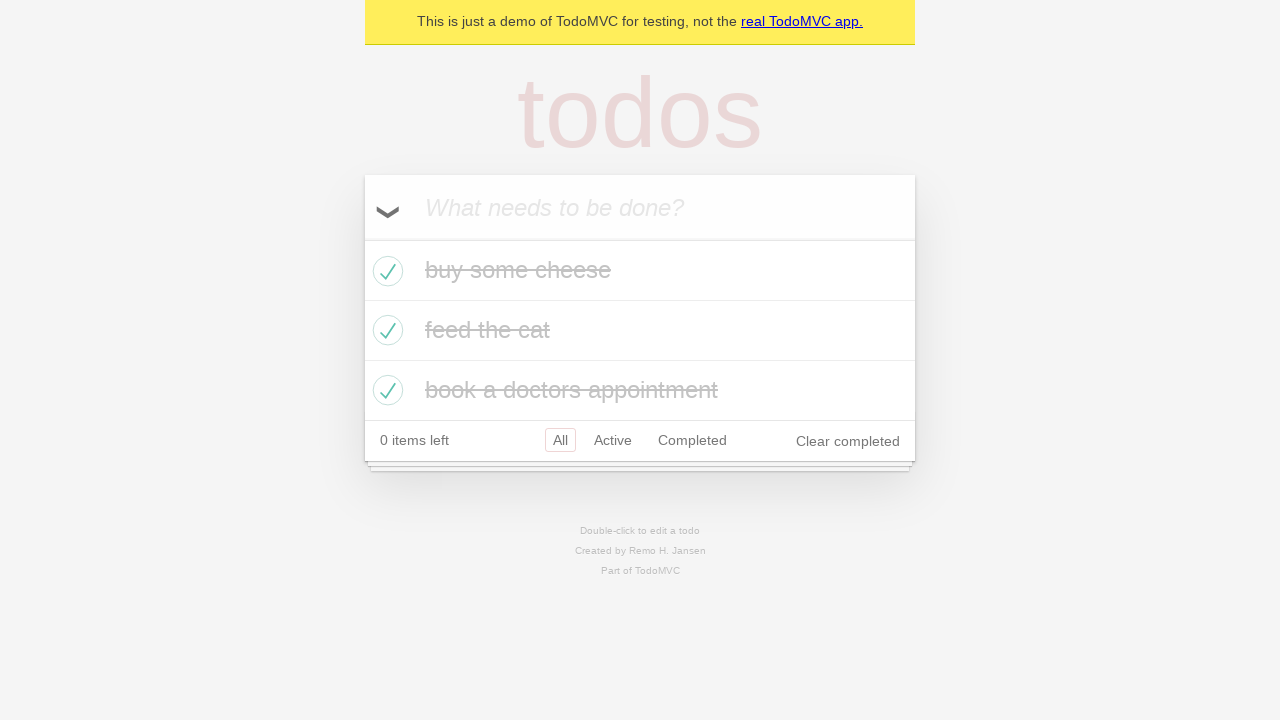

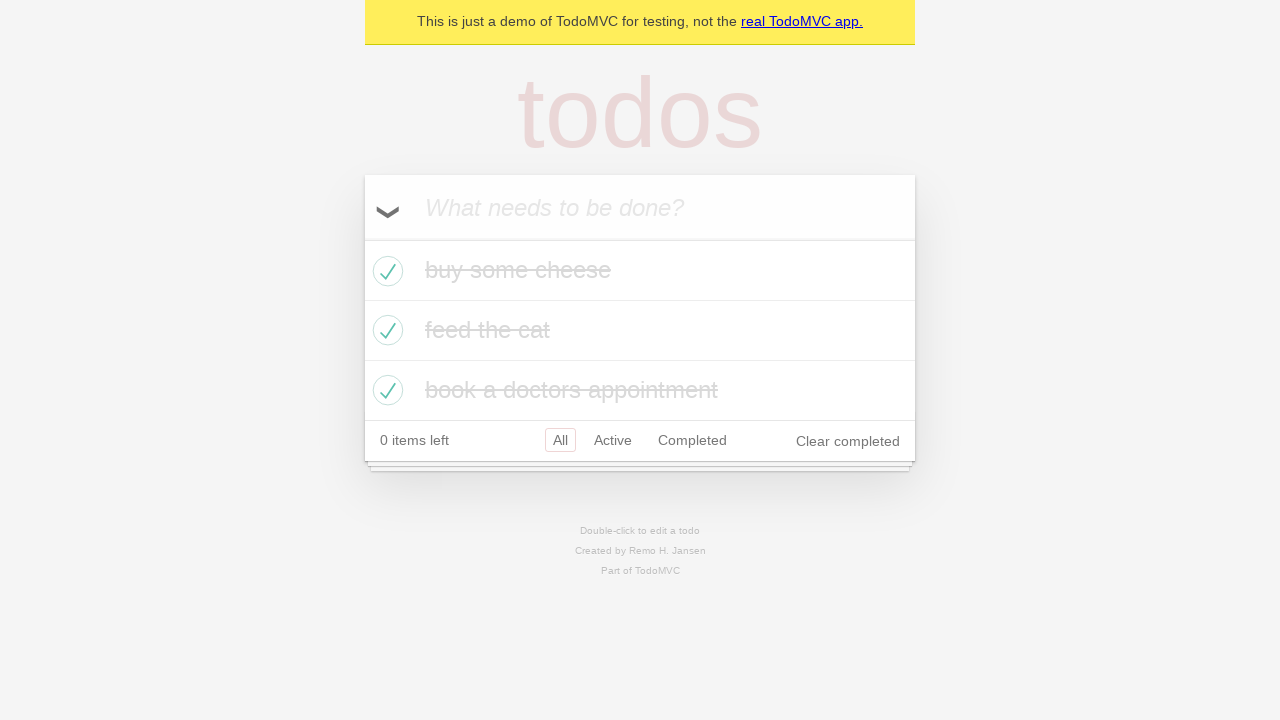